Tests responsive design by resizing the browser window to different dimensions including desktop and mobile sizes

Starting URL: https://www.hype-merch.com

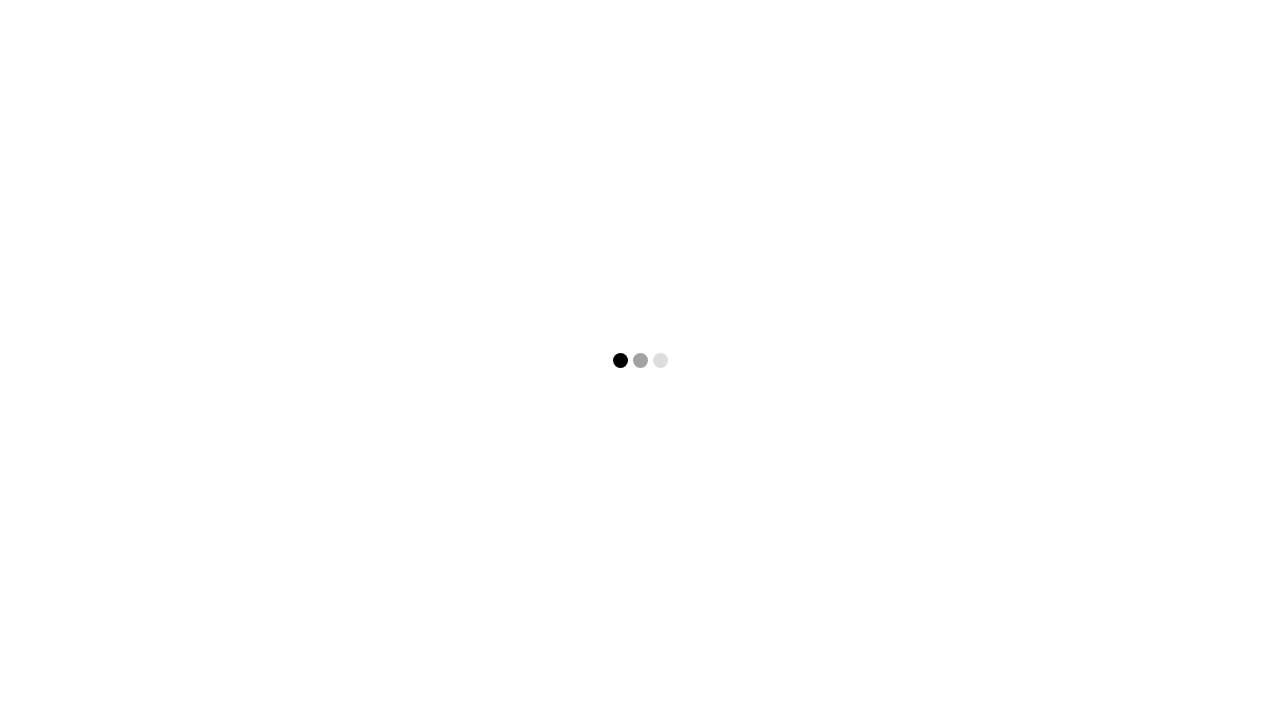

Retrieved current viewport size
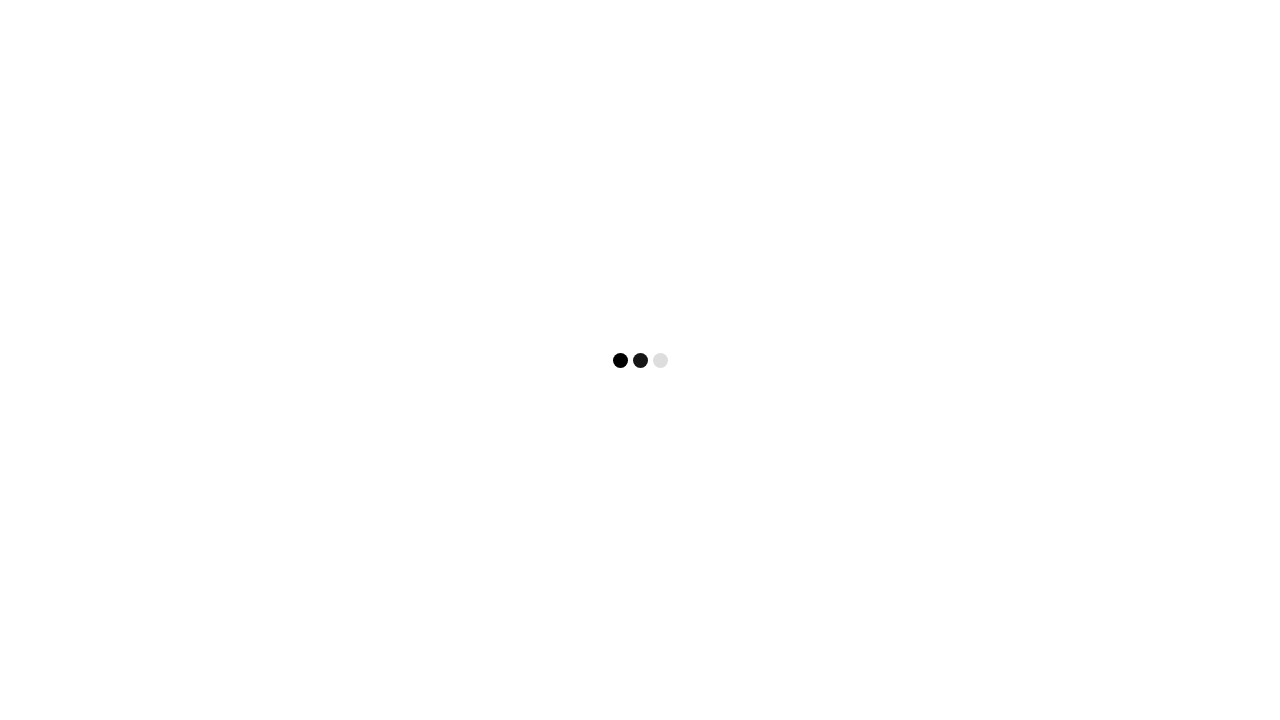

Set viewport to desktop size (1024x768)
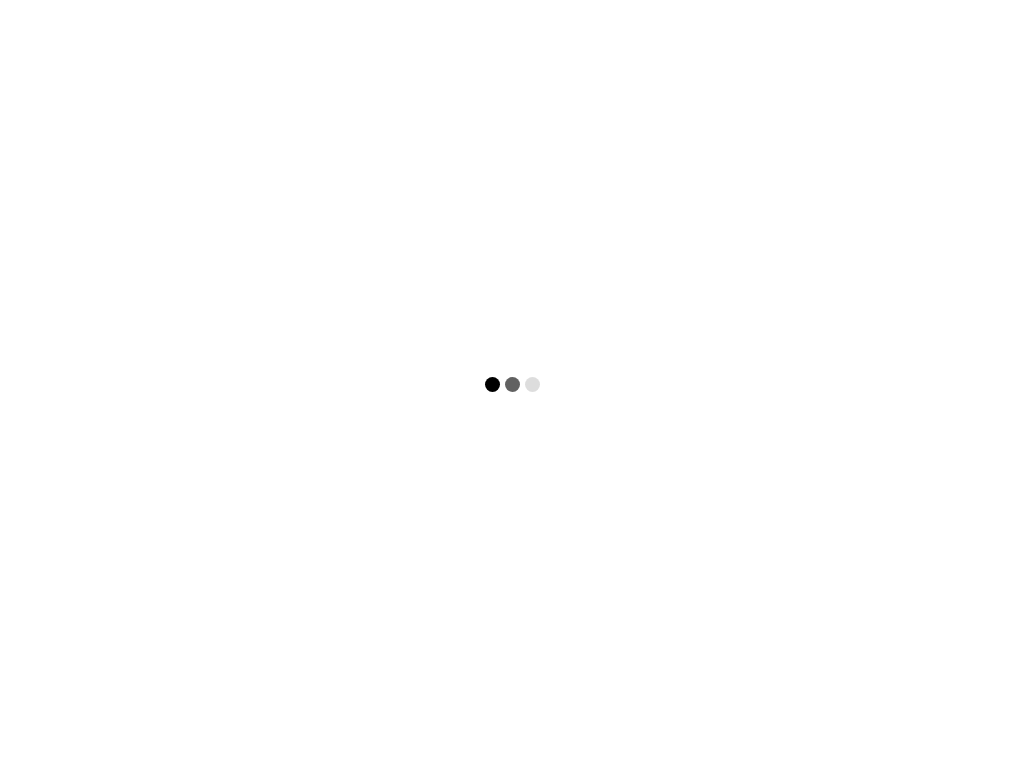

Set viewport to mobile size (360x640)
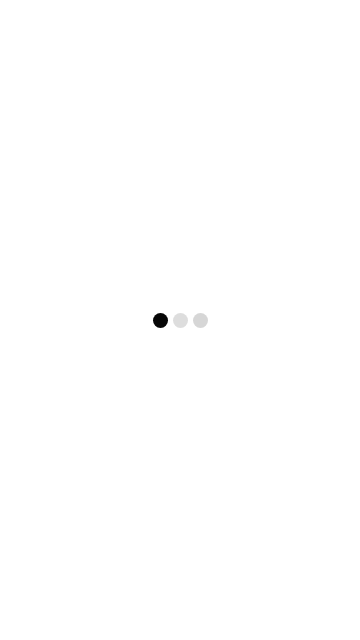

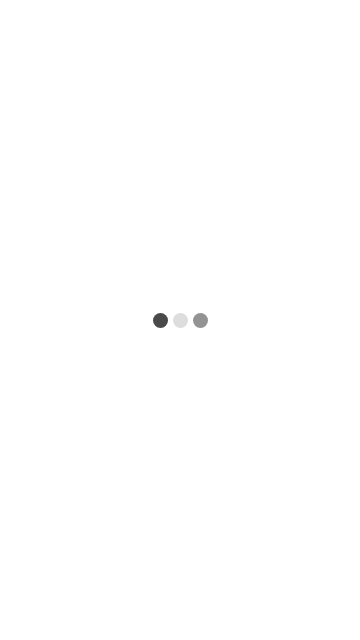